Navigates to rameshsoft.com and verifies the page loads by checking the current URL

Starting URL: https://www.rameshsoft.com

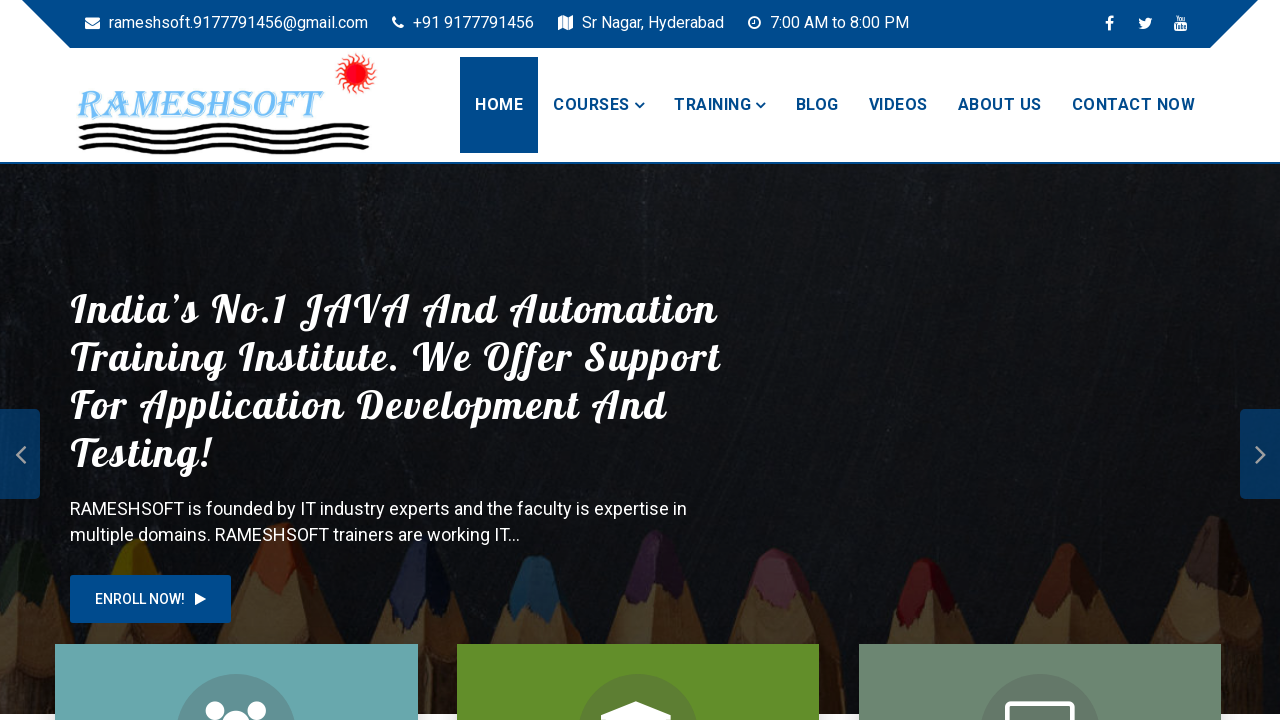

Waited for page to reach domcontentloaded state
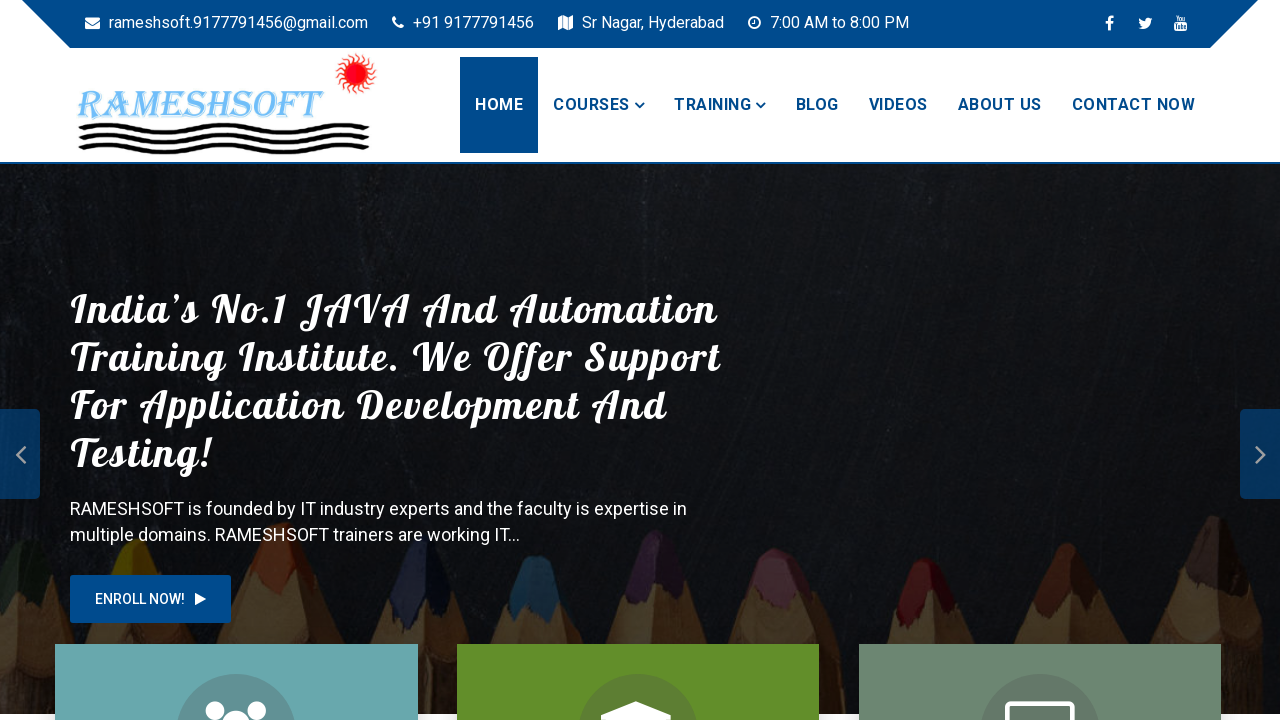

Retrieved current URL: https://rameshsoft.com/
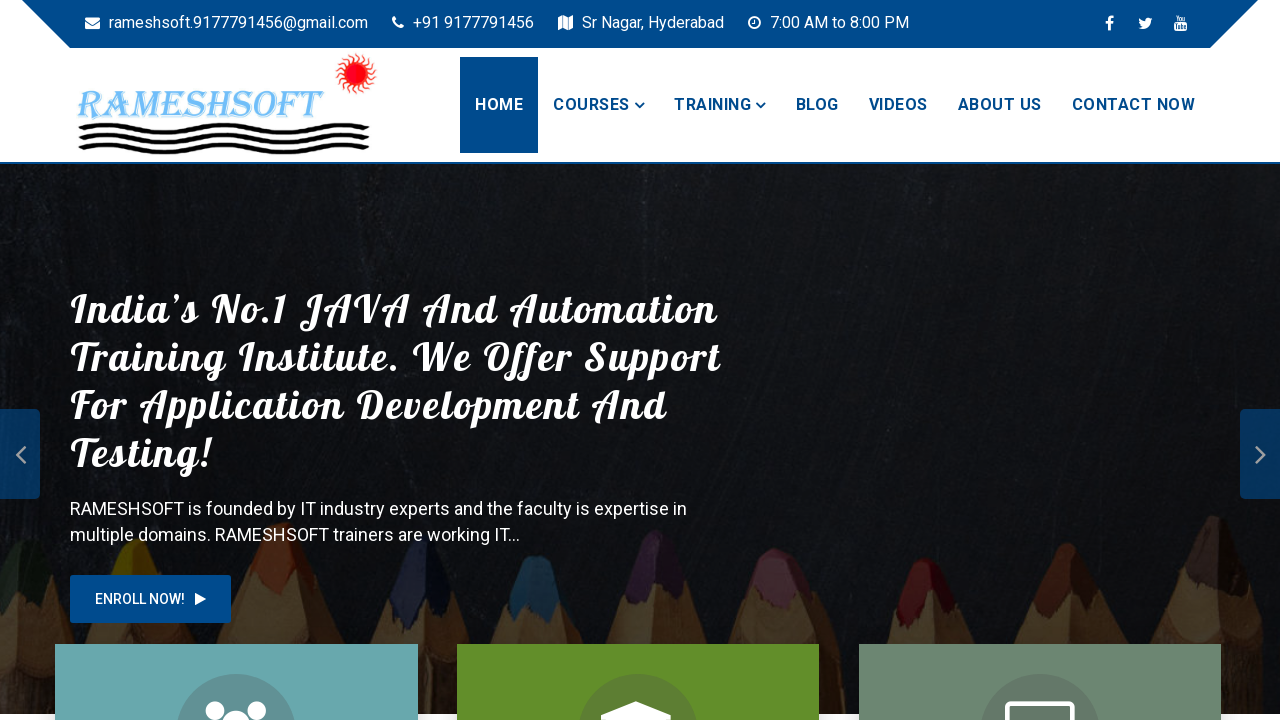

Verified page loaded at https://rameshsoft.com/
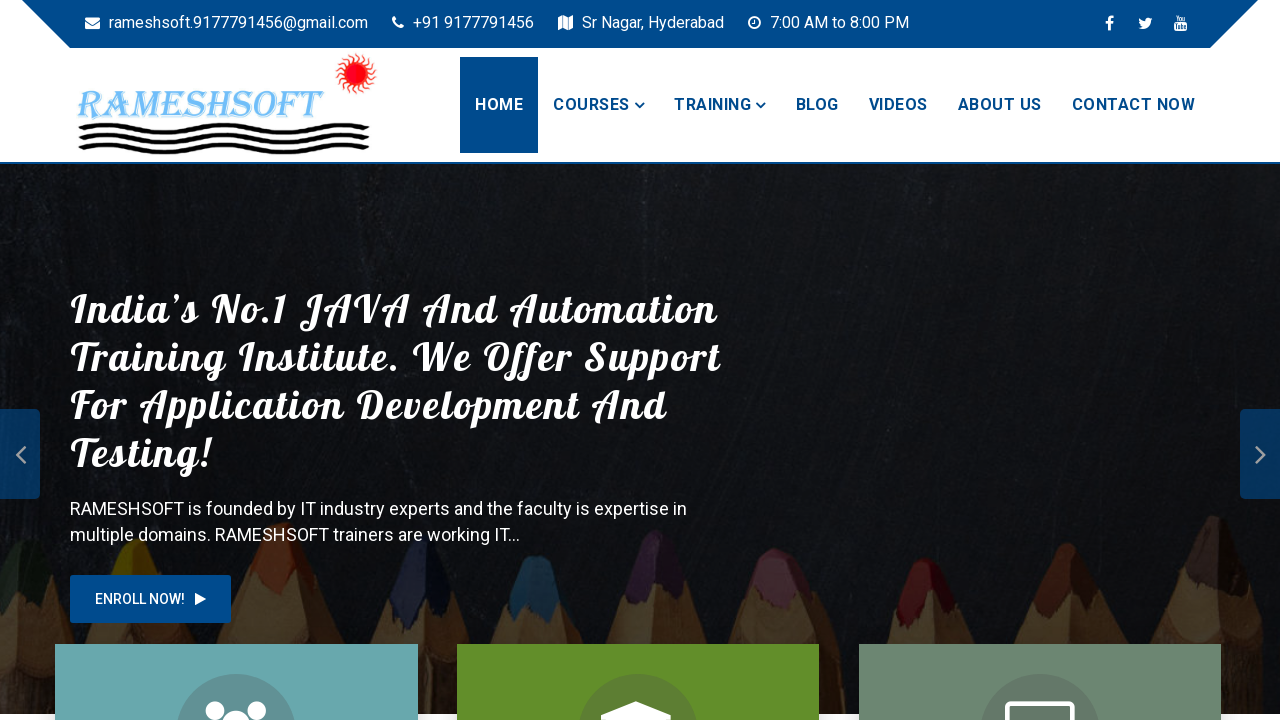

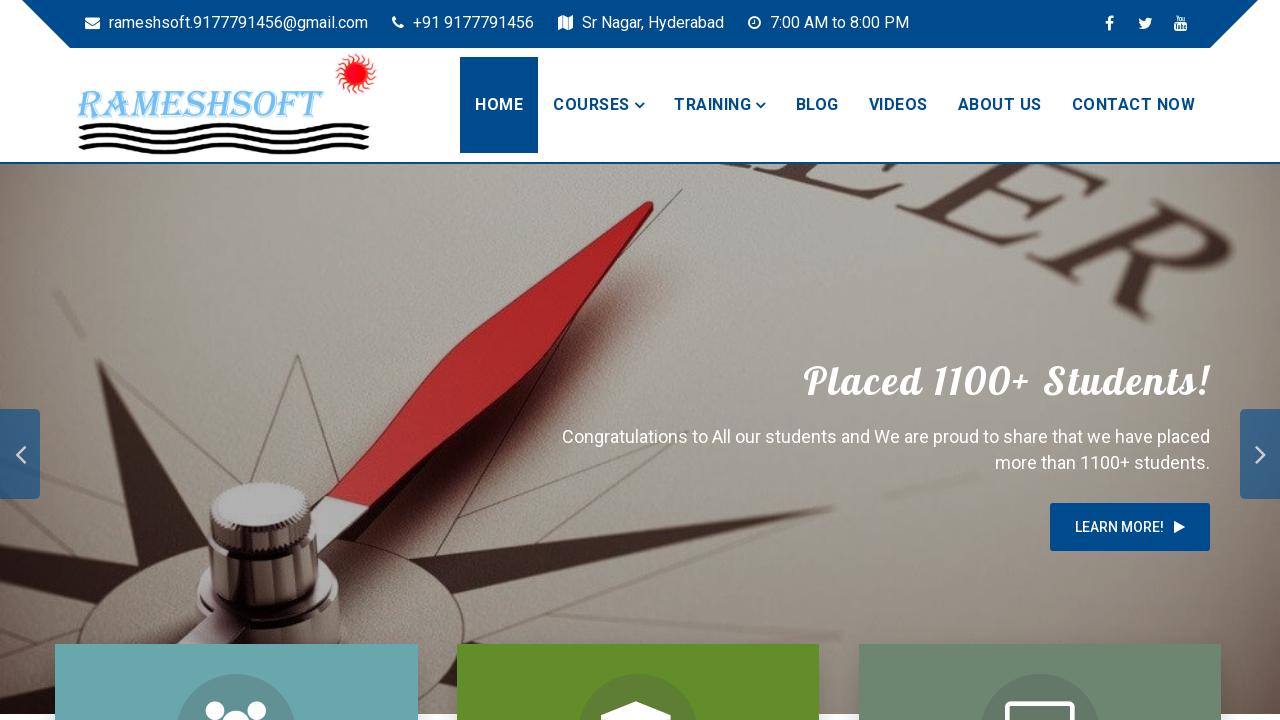